Tests file download functionality by clicking on a download link and verifying the file download completes

Starting URL: https://the-internet.herokuapp.com/download

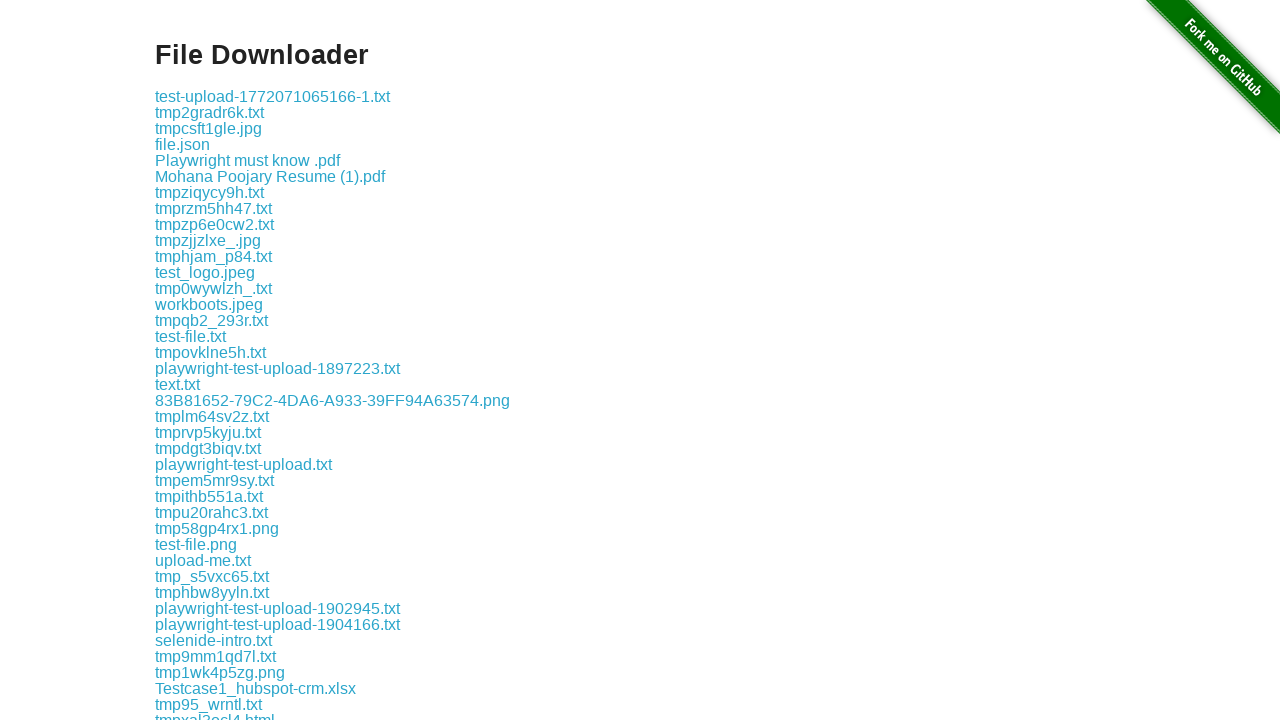

Clicked on dummy.txt download link at (190, 639) on text='dummy.txt'
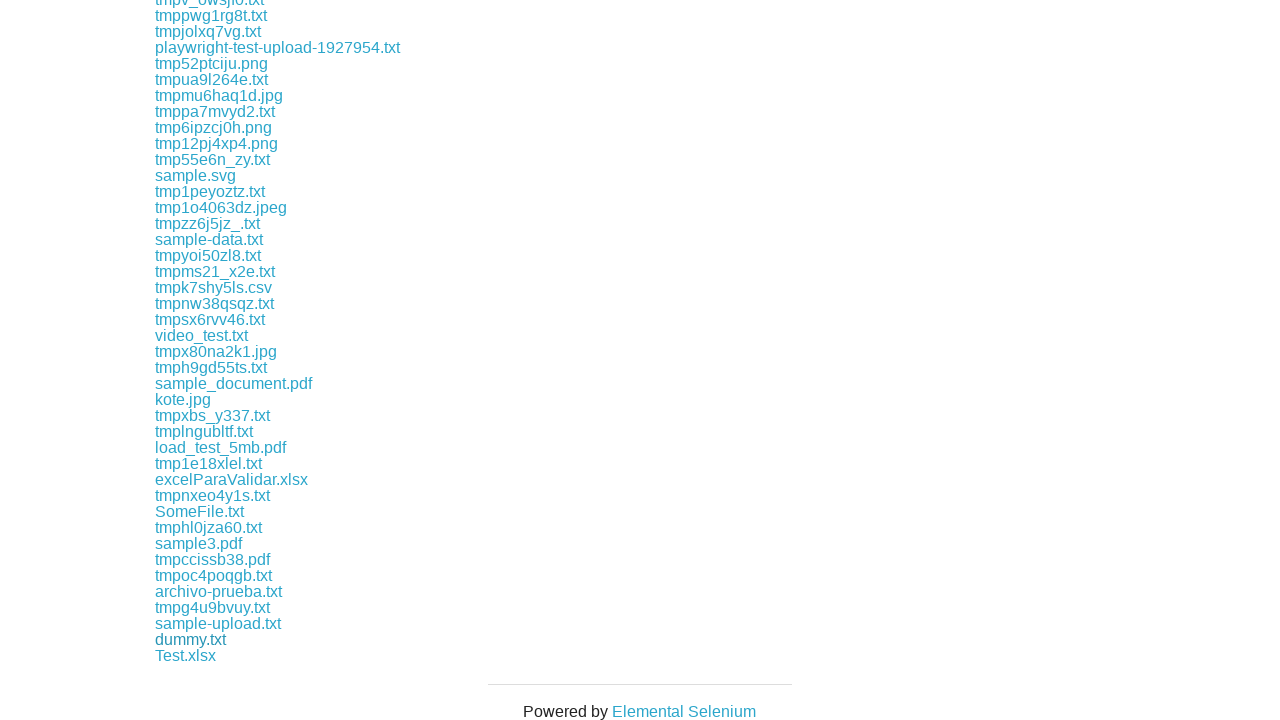

Clicked download link and initiated file download at (190, 639) on text='dummy.txt'
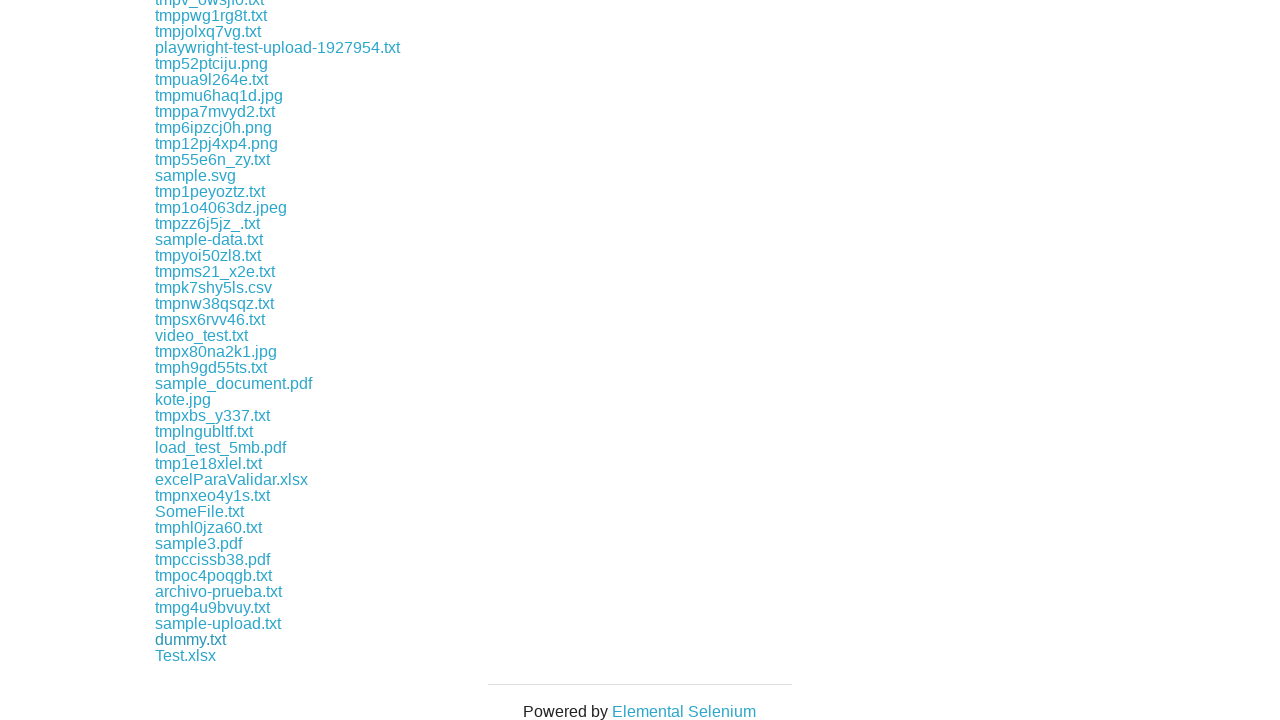

Download object obtained
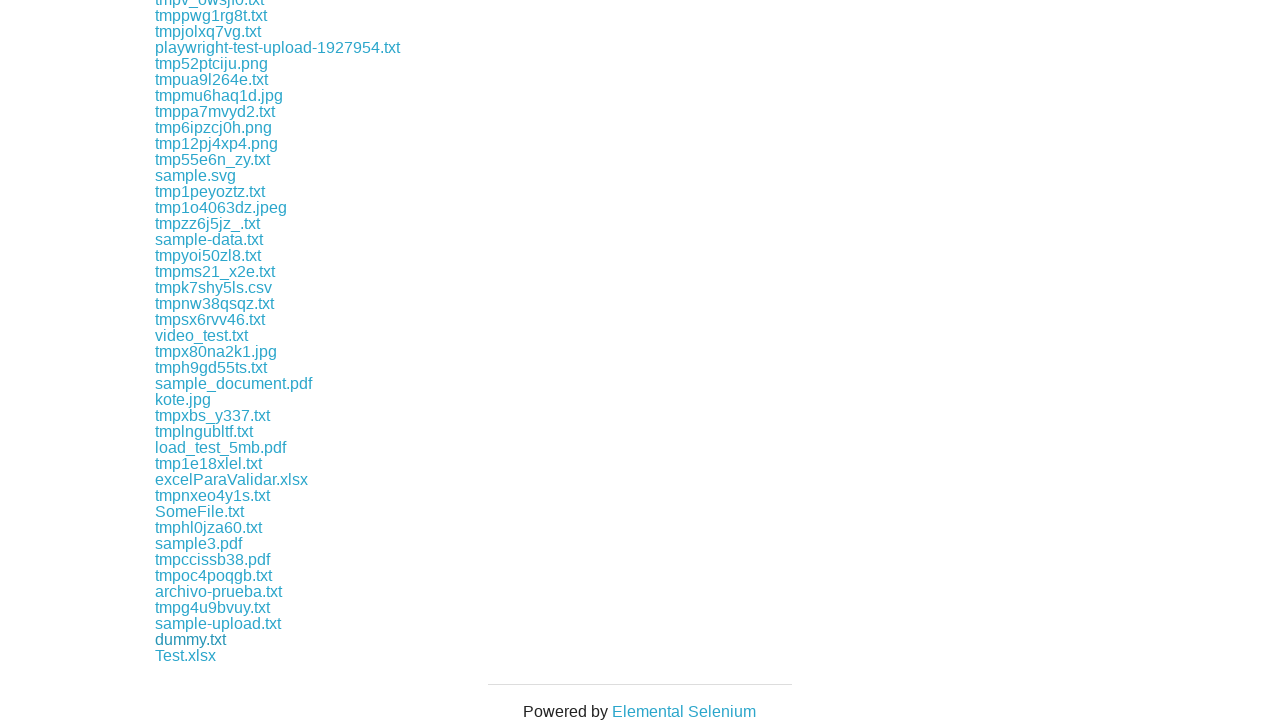

File download completed successfully
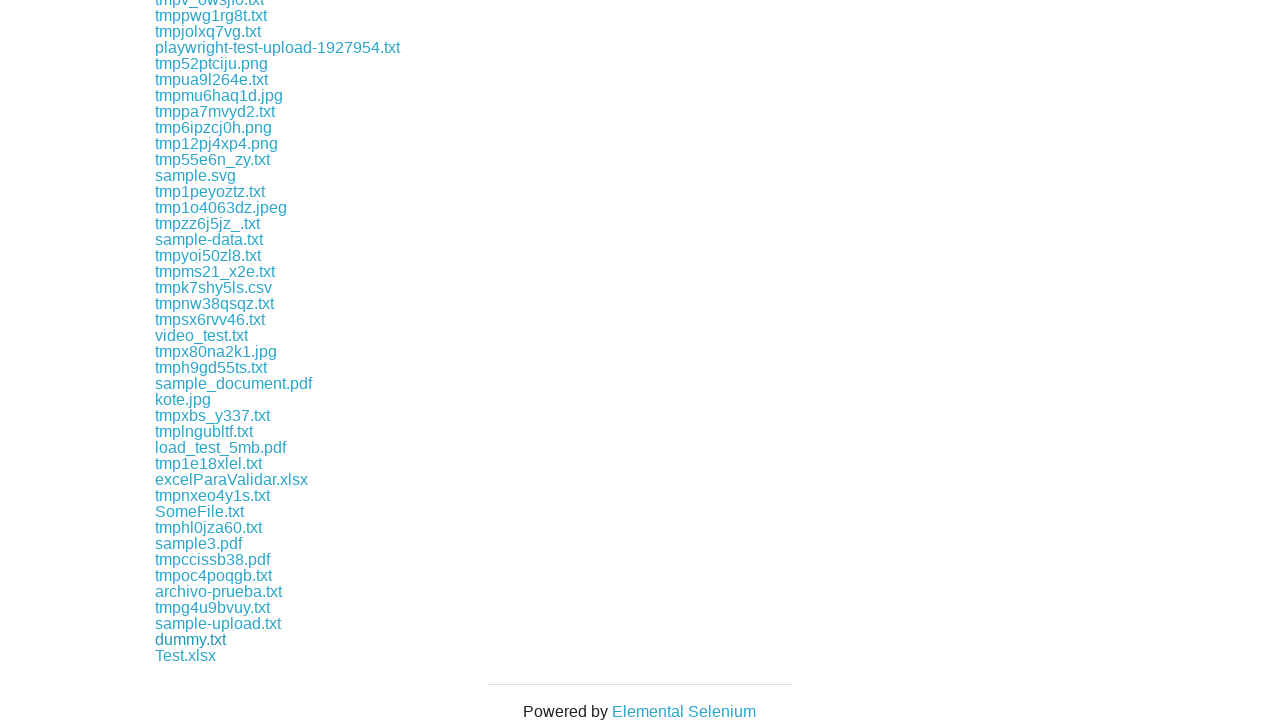

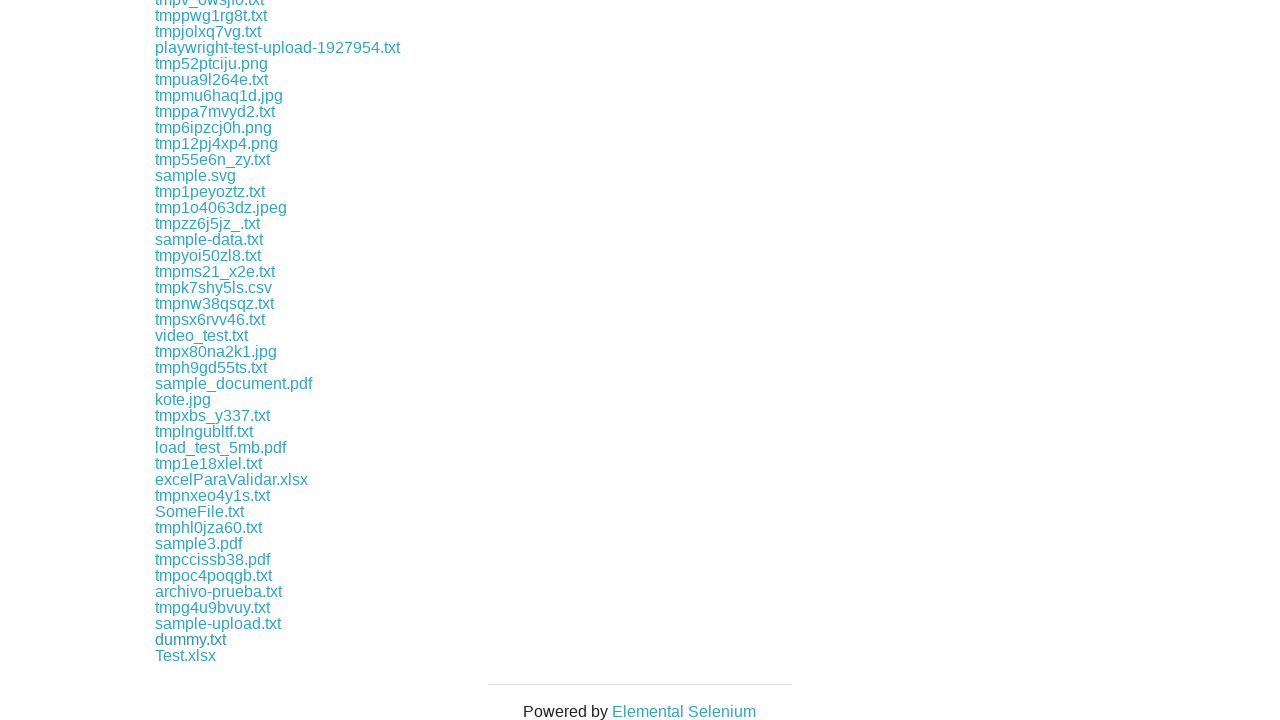